Tests manually entering a date in the first date picker input field by clearing and typing a date string

Starting URL: https://demoqa.com/date-picker

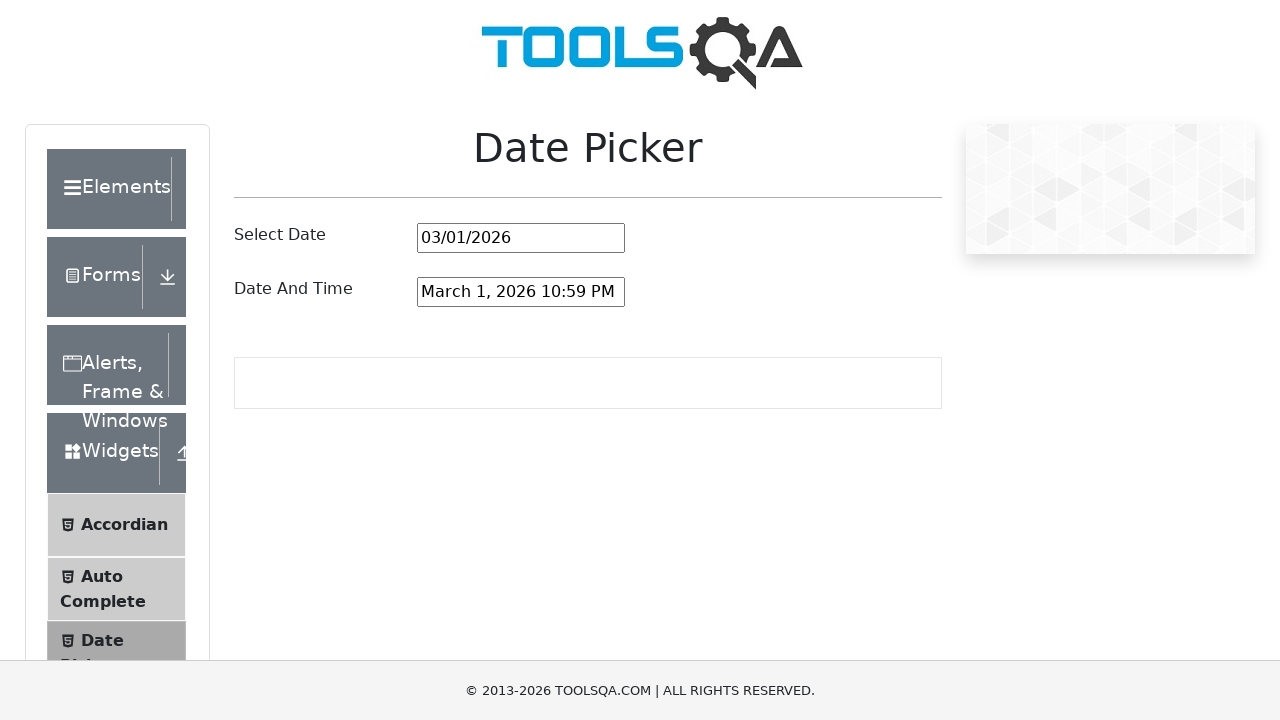

Clicked on the first date picker input field to focus it at (521, 238) on #datePickerMonthYearInput
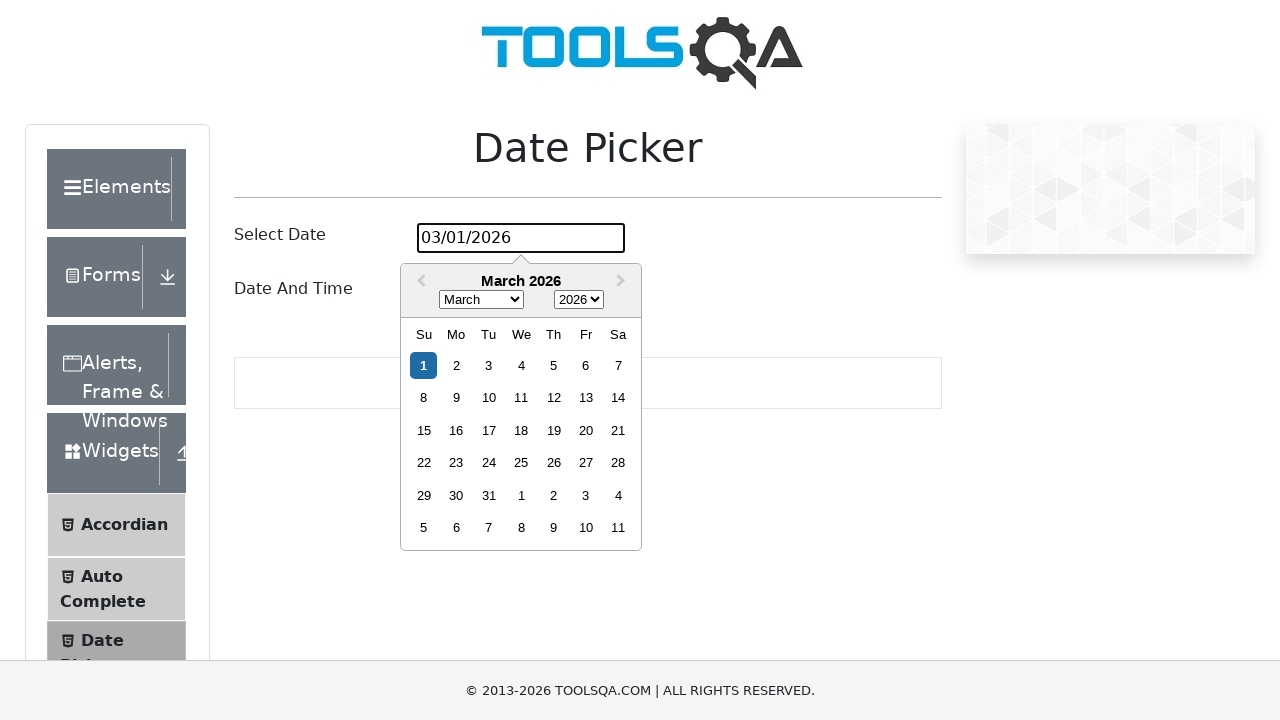

Cleared existing value from date picker input on #datePickerMonthYearInput
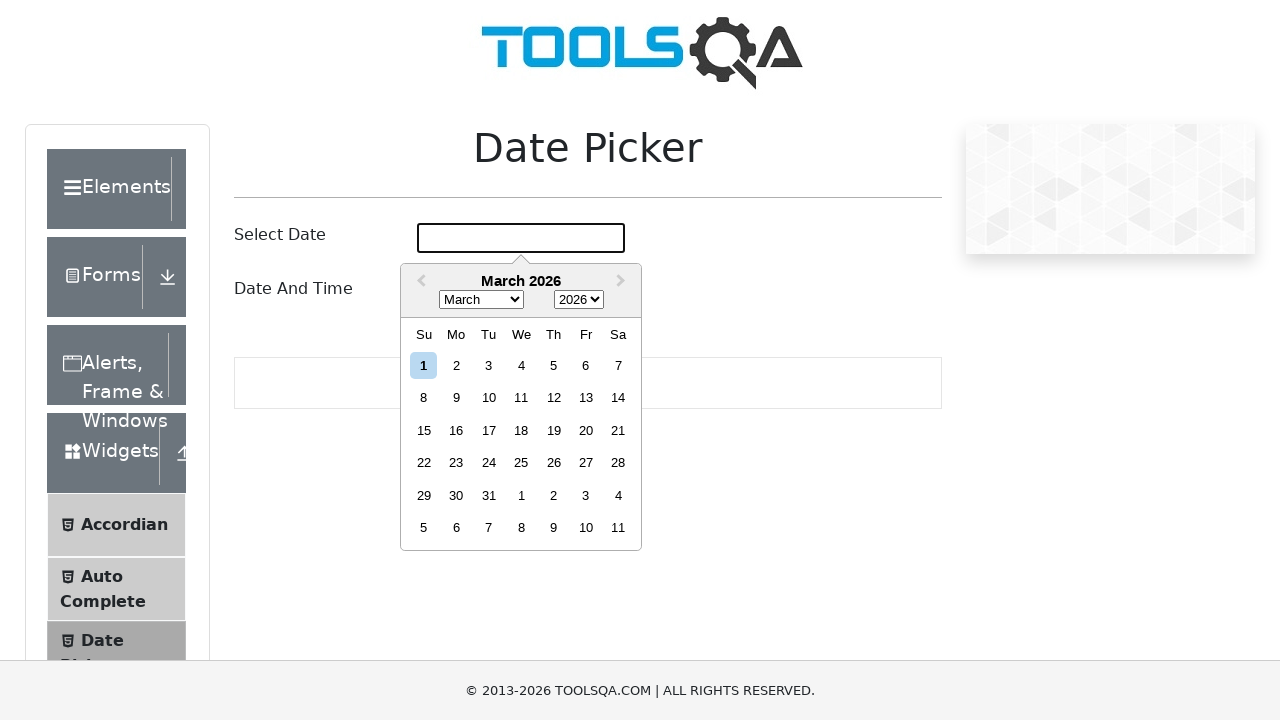

Entered date '08/08/2023' into the date picker input field on #datePickerMonthYearInput
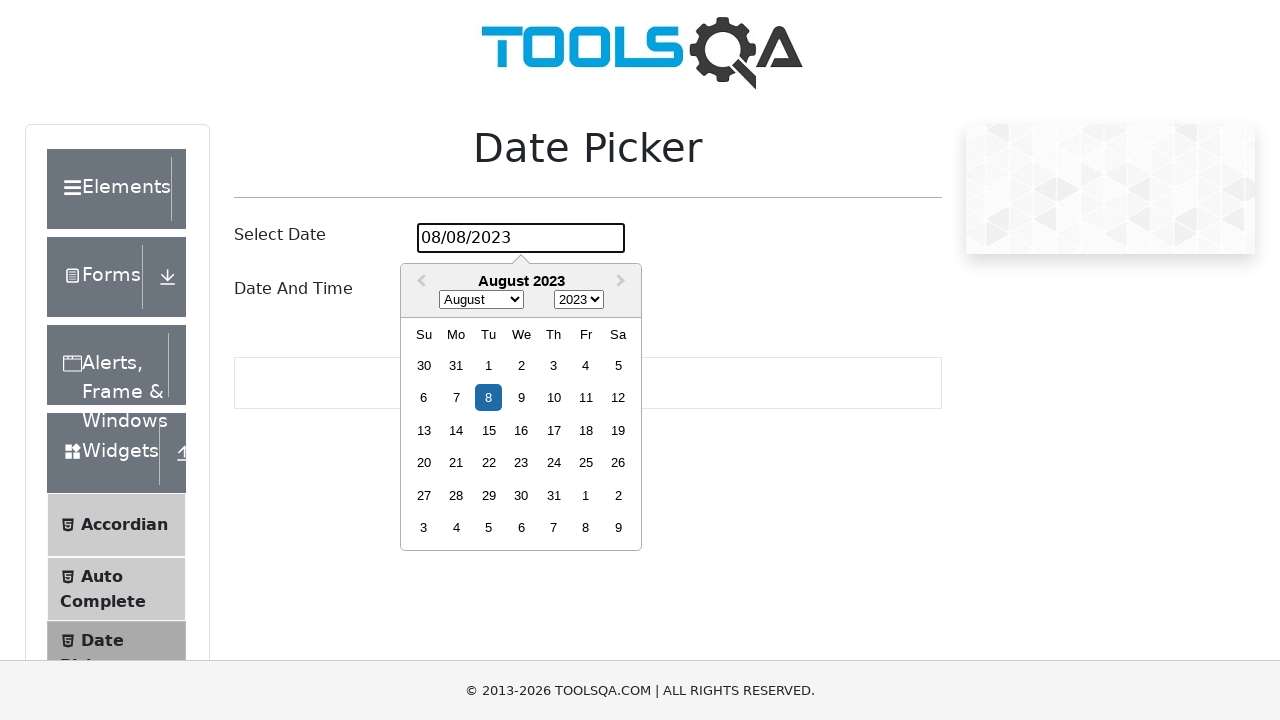

Pressed Enter to confirm the date entry on #datePickerMonthYearInput
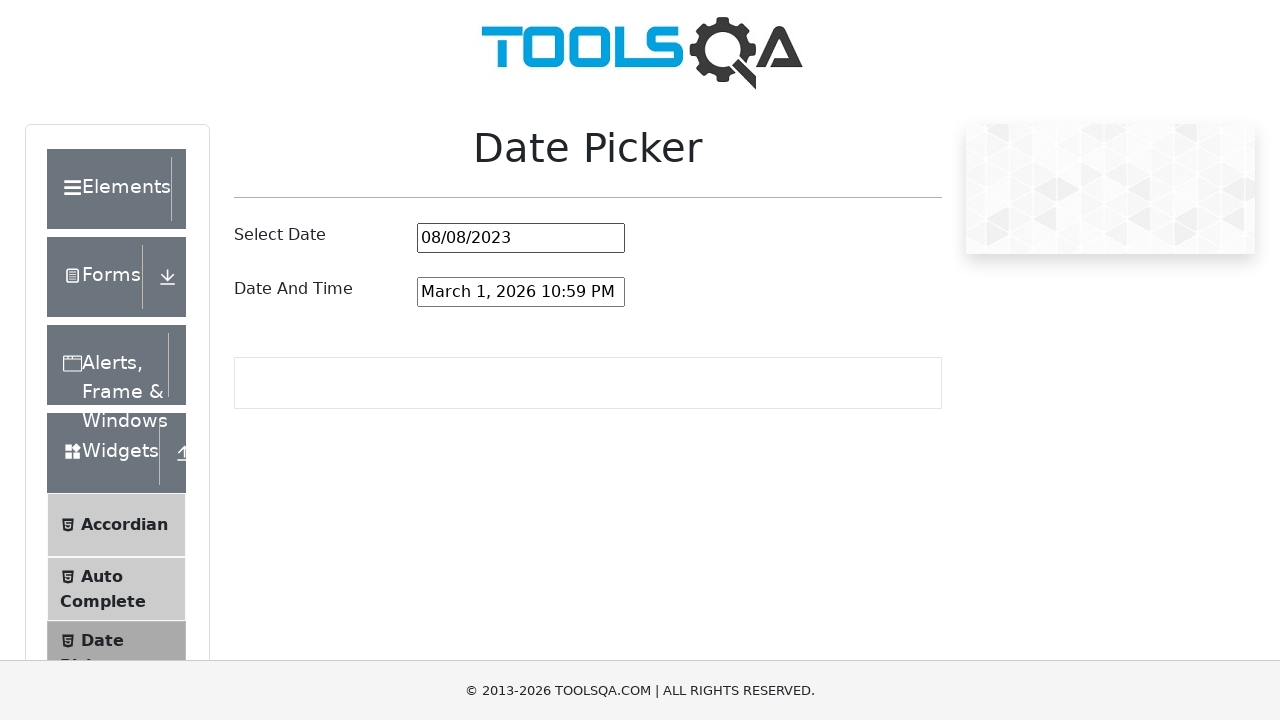

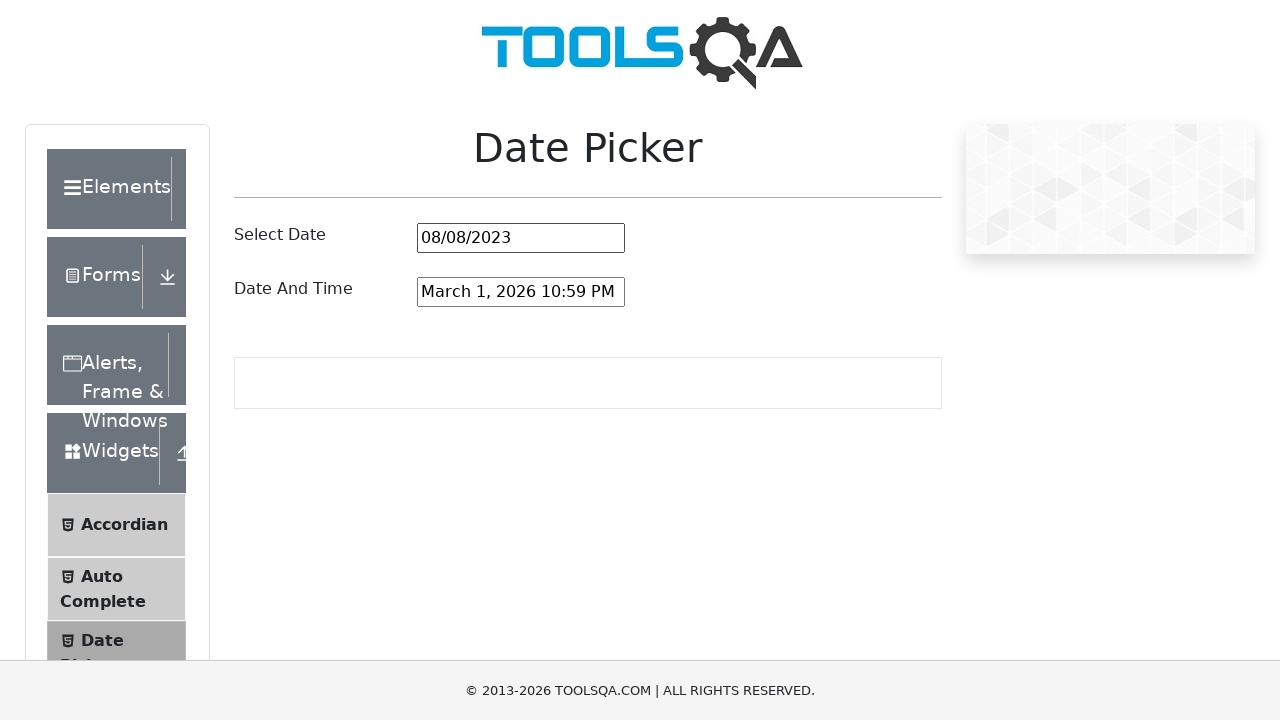